Tests language switching functionality by changing from Ukrainian to Russian interface

Starting URL: https://www.ukr.net/

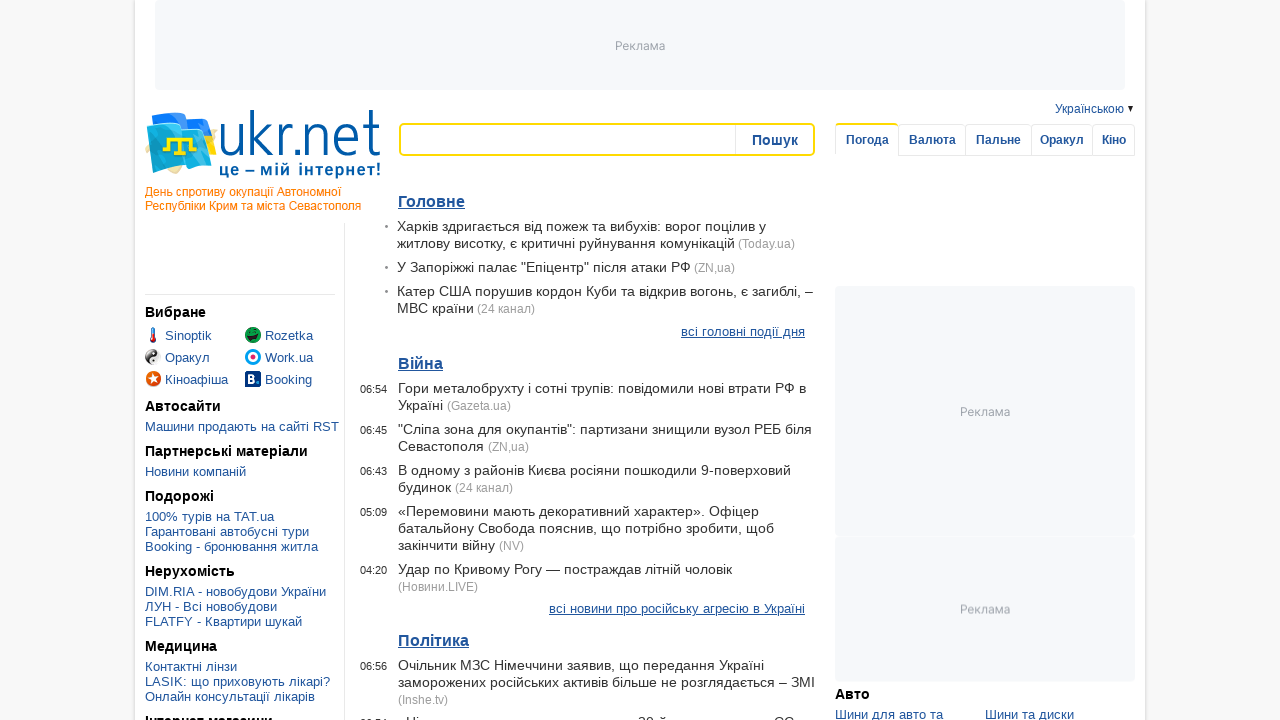

Clicked language selector to open language menu at (1090, 109) on xpath=//span[@class='act-lang']
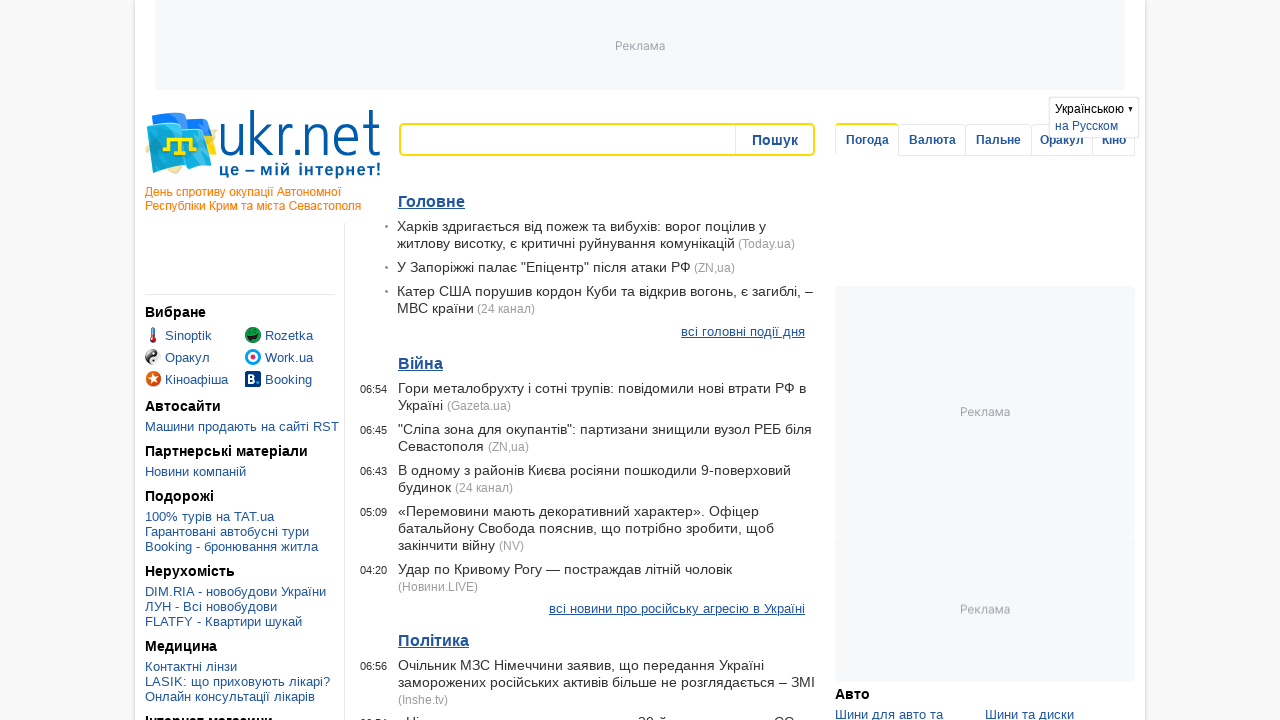

Clicked Russian language option to switch from Ukrainian to Russian at (1094, 126) on xpath=//a[contains(text(), 'на Русском')]
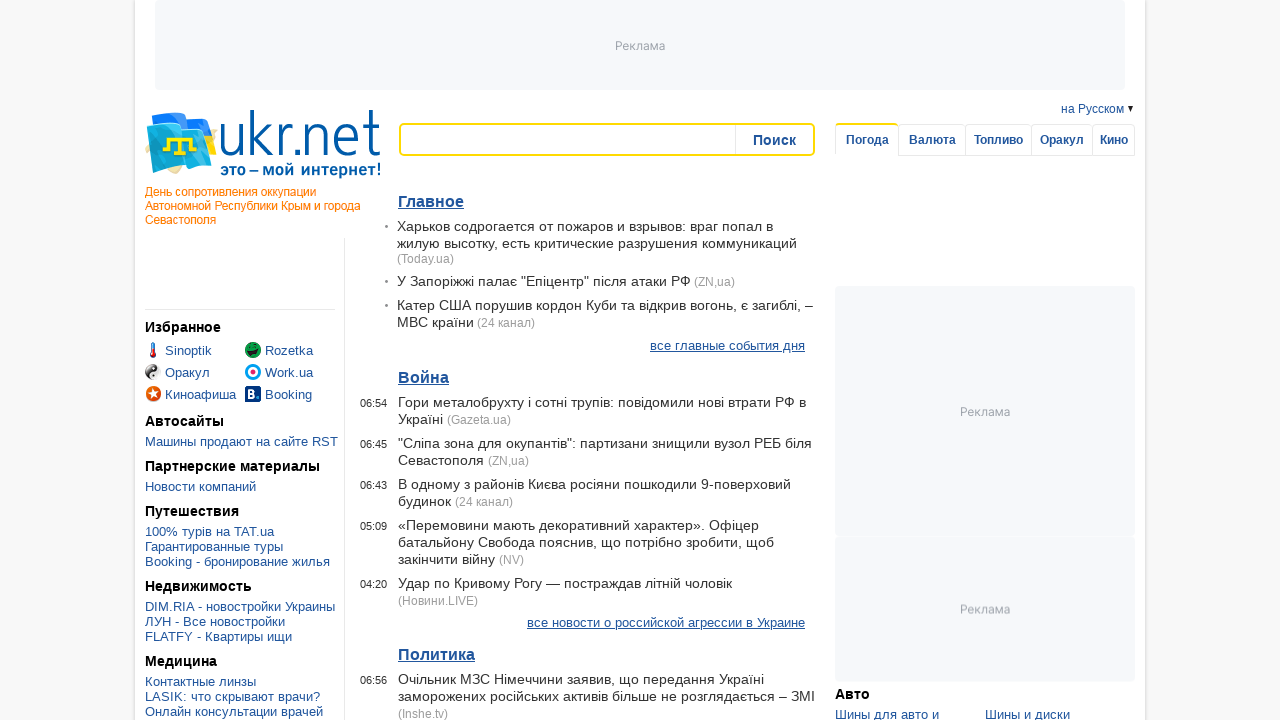

Language successfully switched to Russian interface
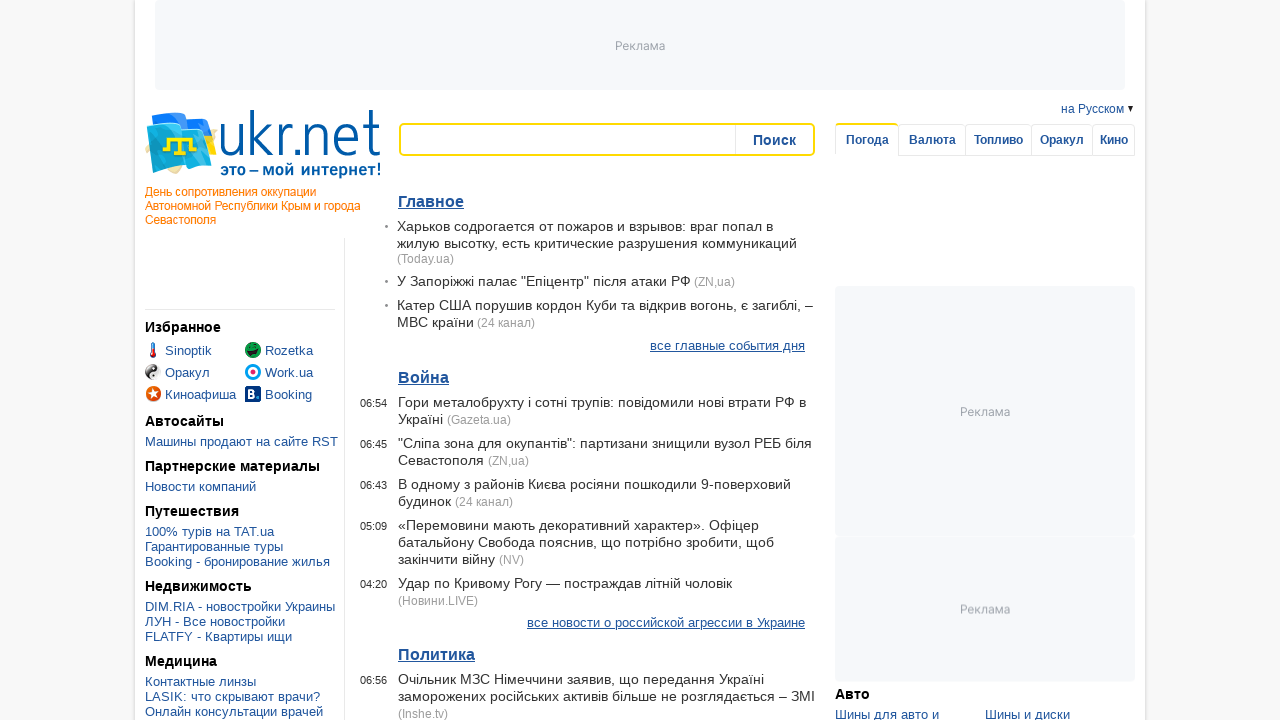

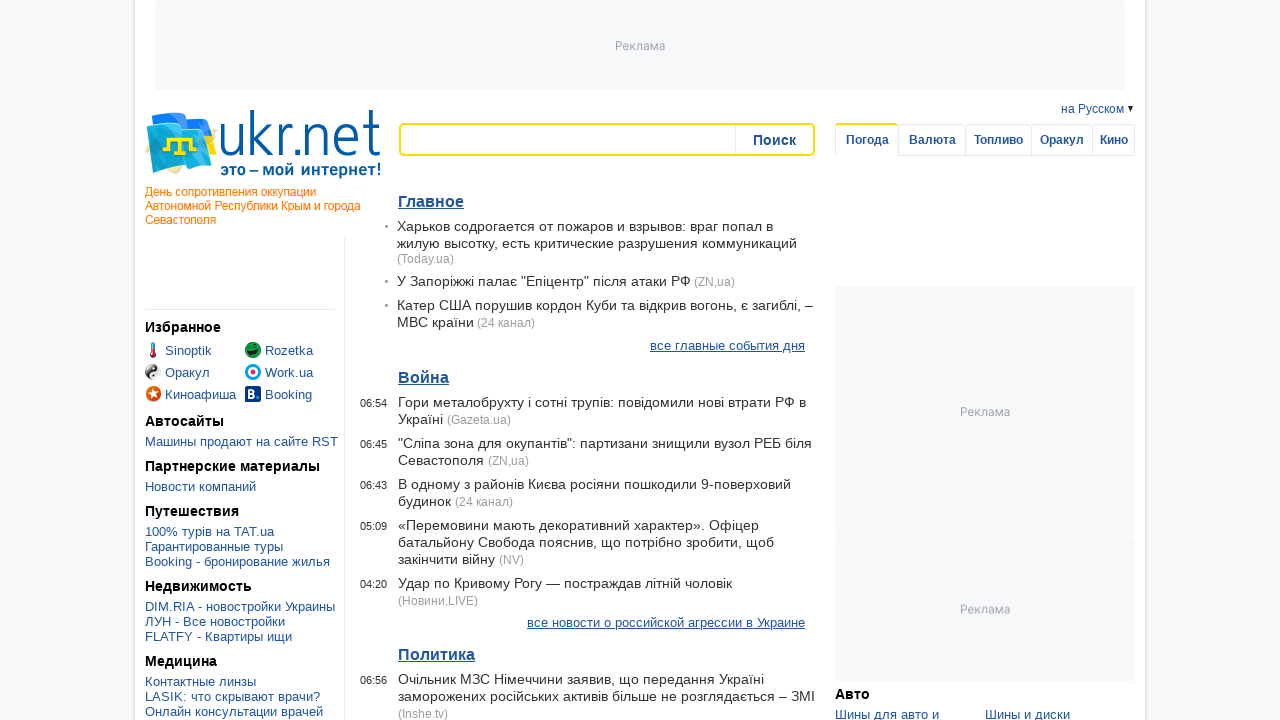